Tests that the todo count updates correctly as items are added.

Starting URL: https://demo.playwright.dev/todomvc

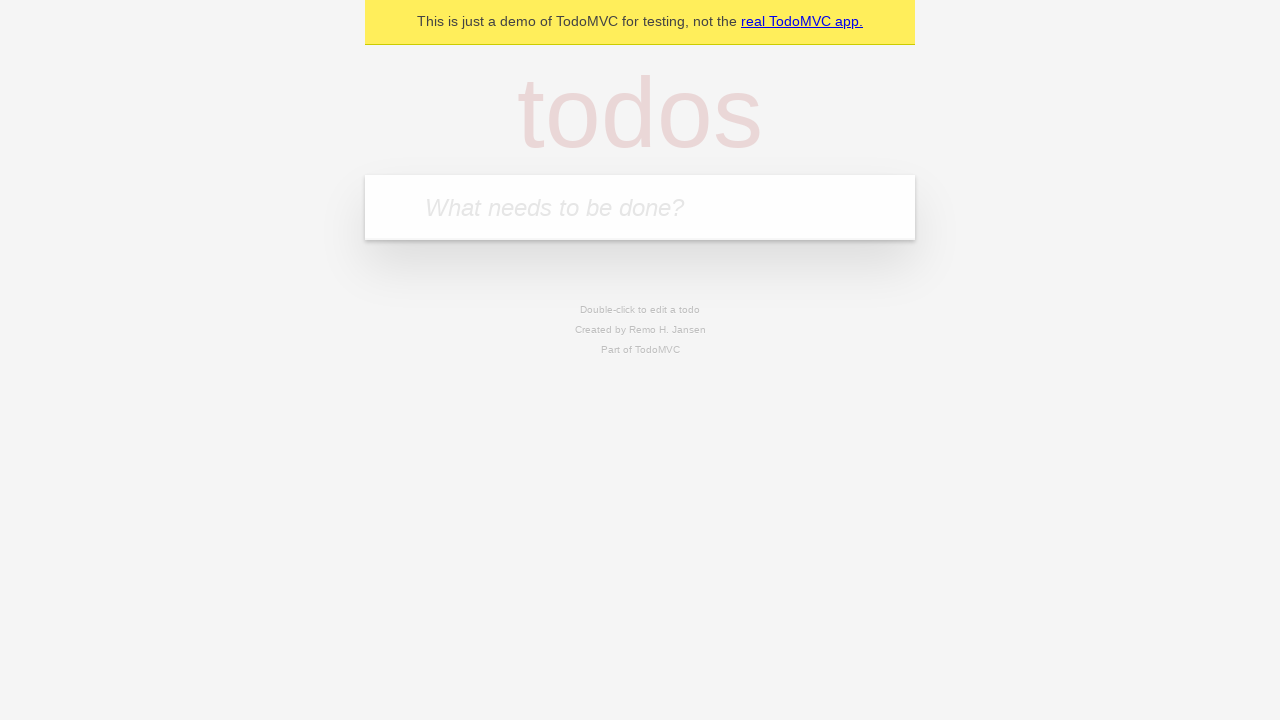

Located the 'What needs to be done?' input field
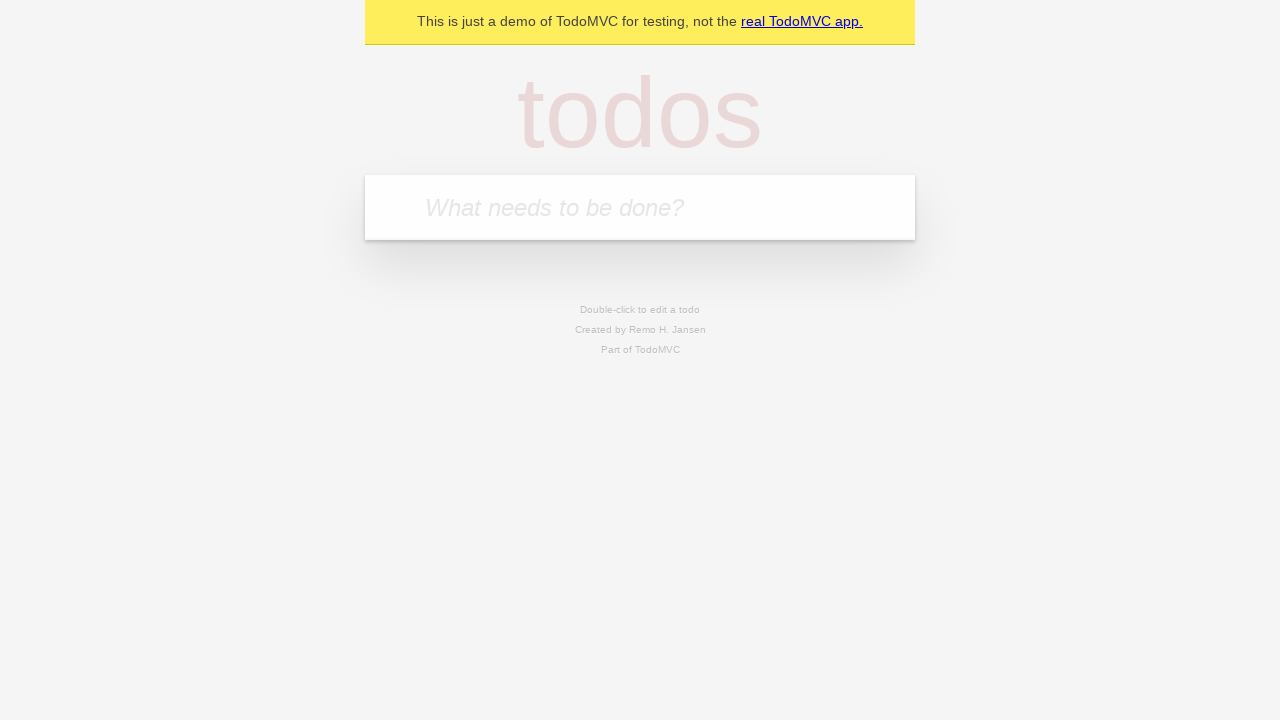

Filled first todo with 'buy some cheese' on internal:attr=[placeholder="What needs to be done?"i]
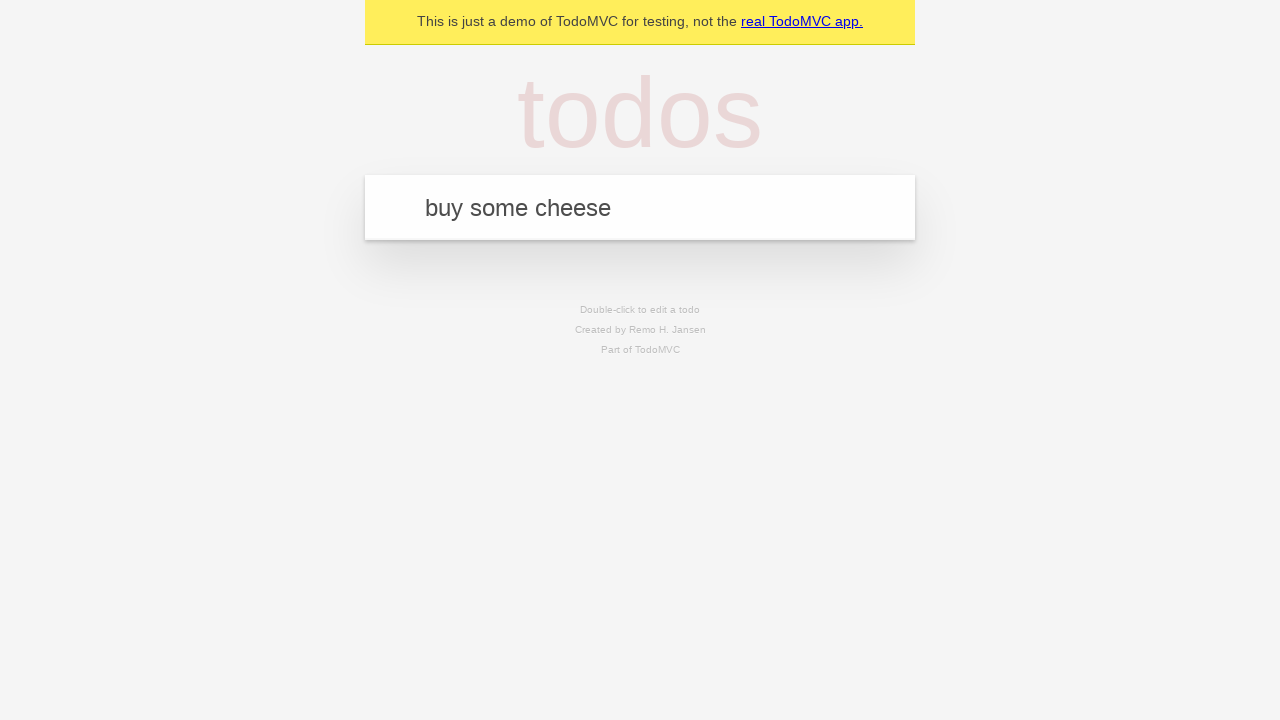

Pressed Enter to add first todo item on internal:attr=[placeholder="What needs to be done?"i]
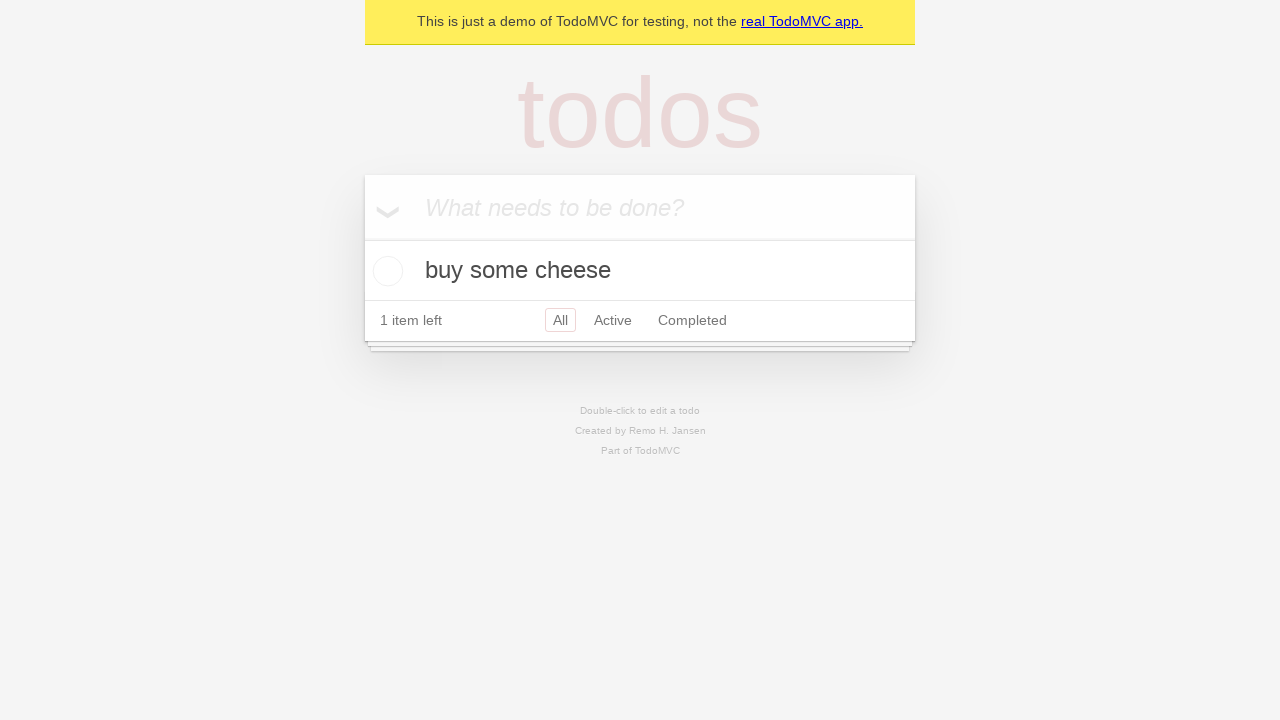

Verified todo count displays 1 item
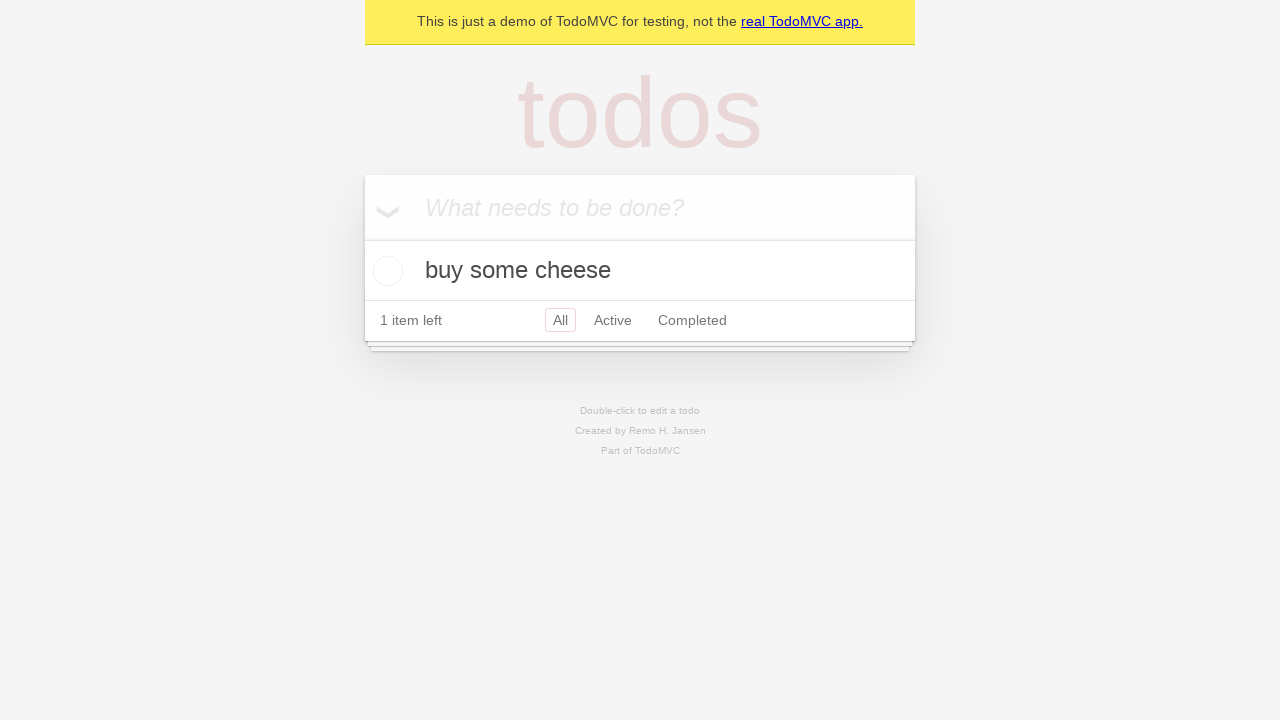

Filled second todo with 'feed the cat' on internal:attr=[placeholder="What needs to be done?"i]
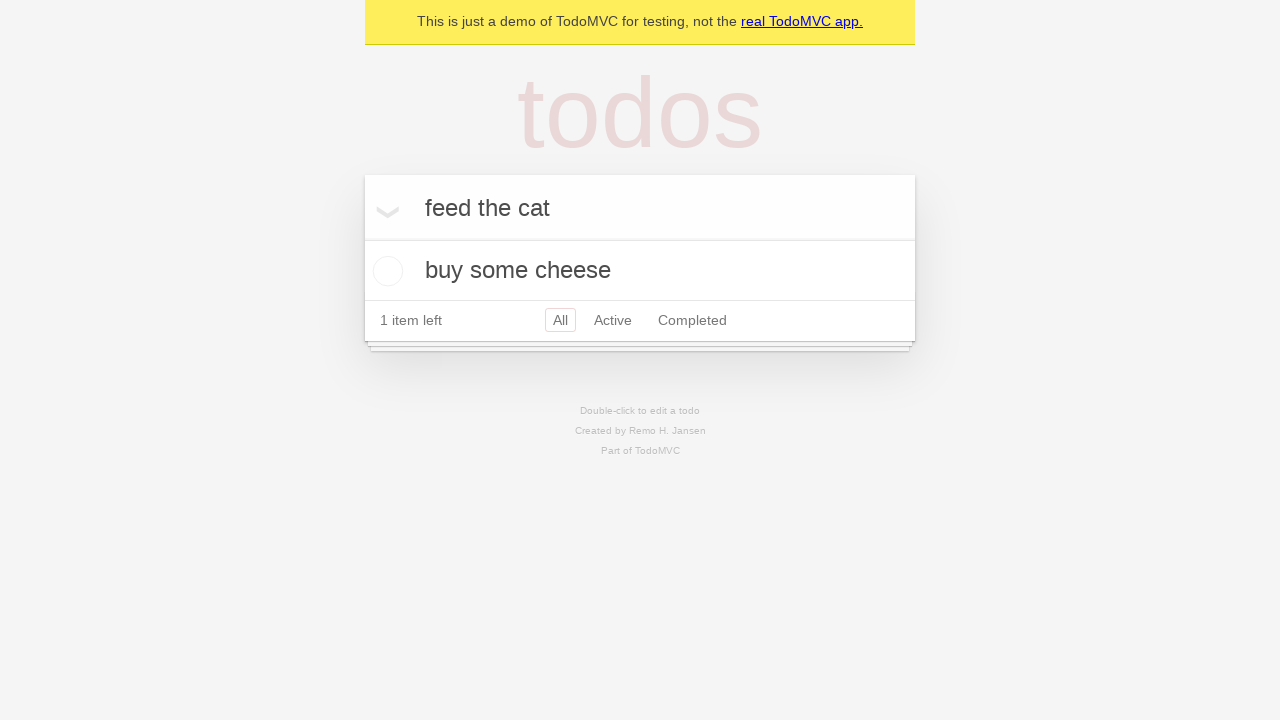

Pressed Enter to add second todo item on internal:attr=[placeholder="What needs to be done?"i]
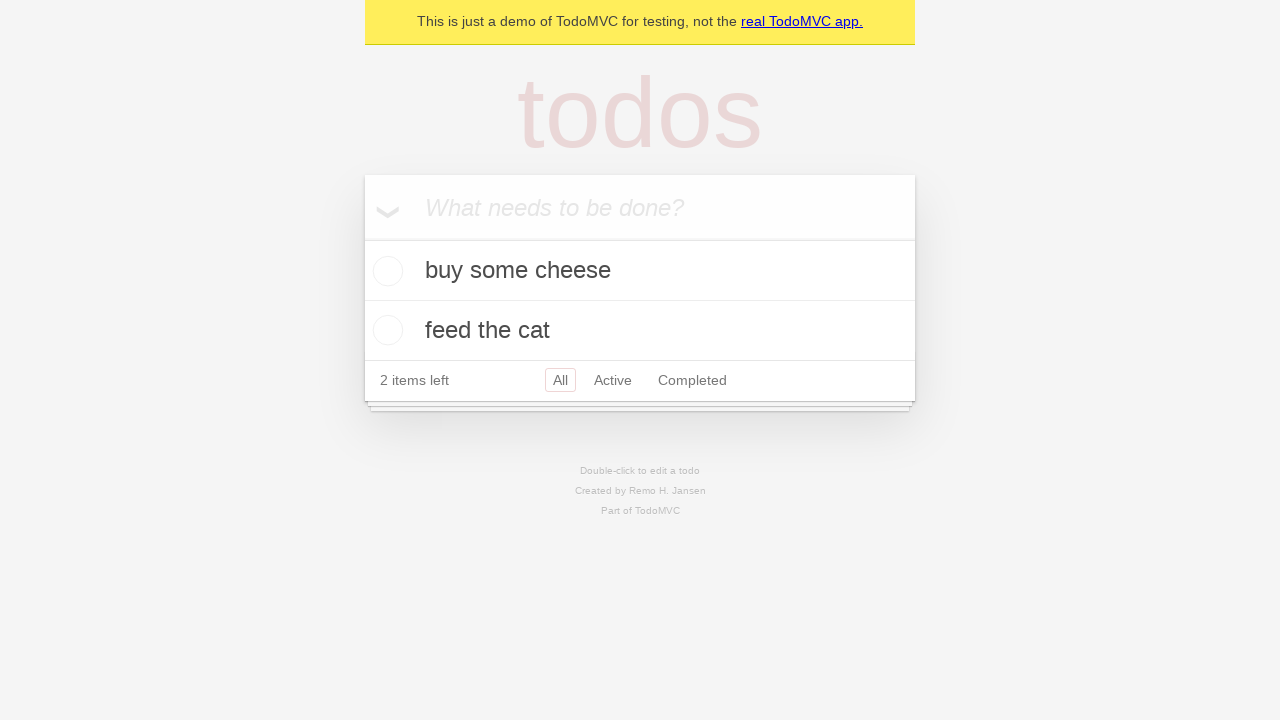

Verified todo count displays 2 items
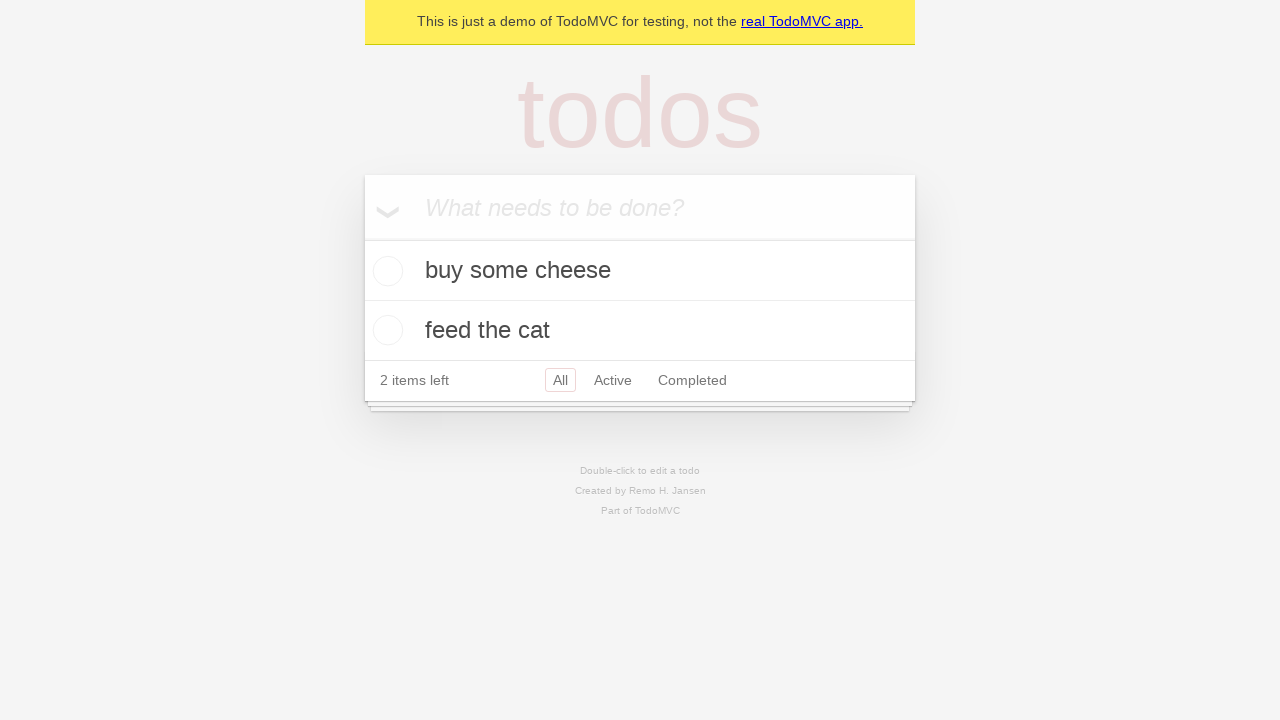

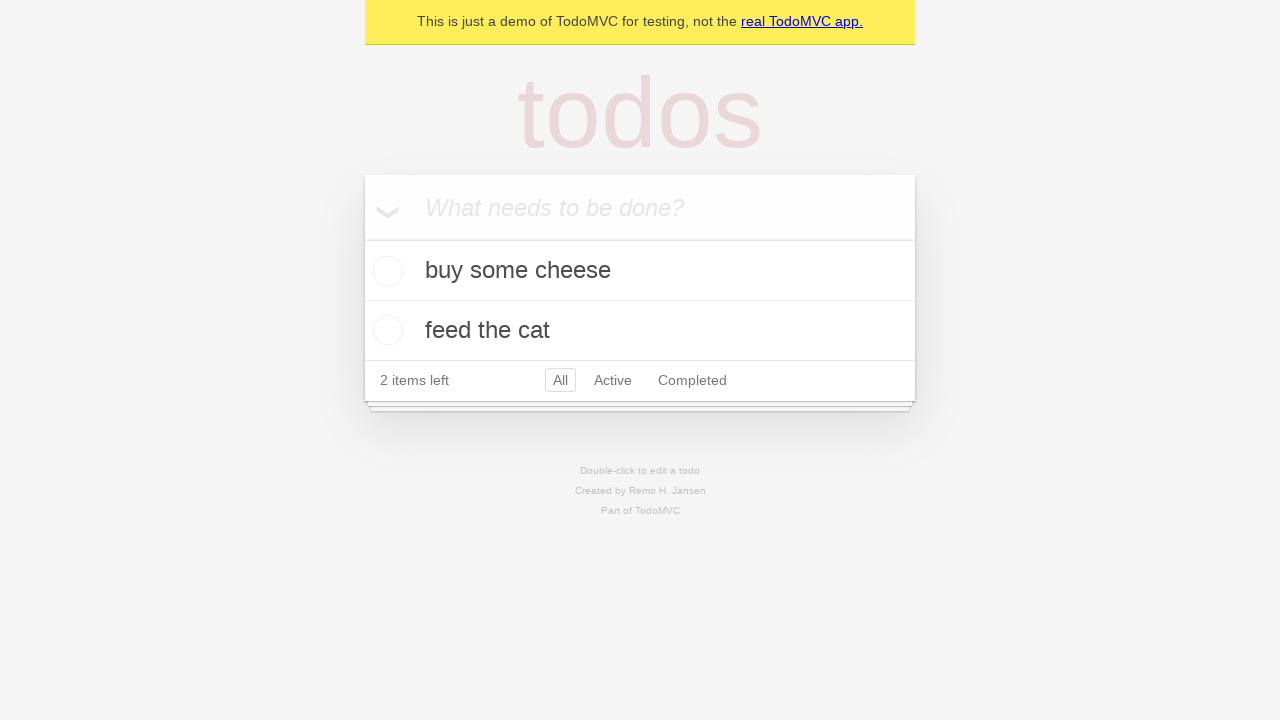